Clicks on Log In link and validates the login page loads

Starting URL: https://www.voices.com

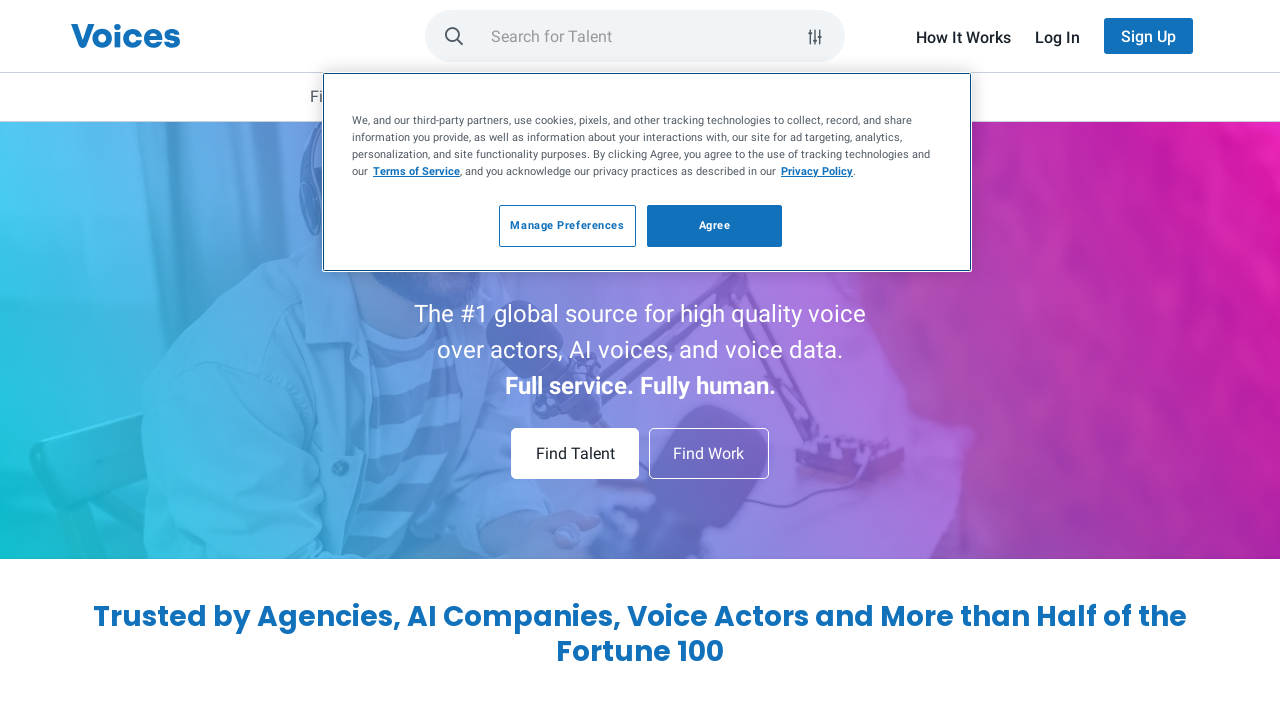

Log In link appeared on voices.com homepage
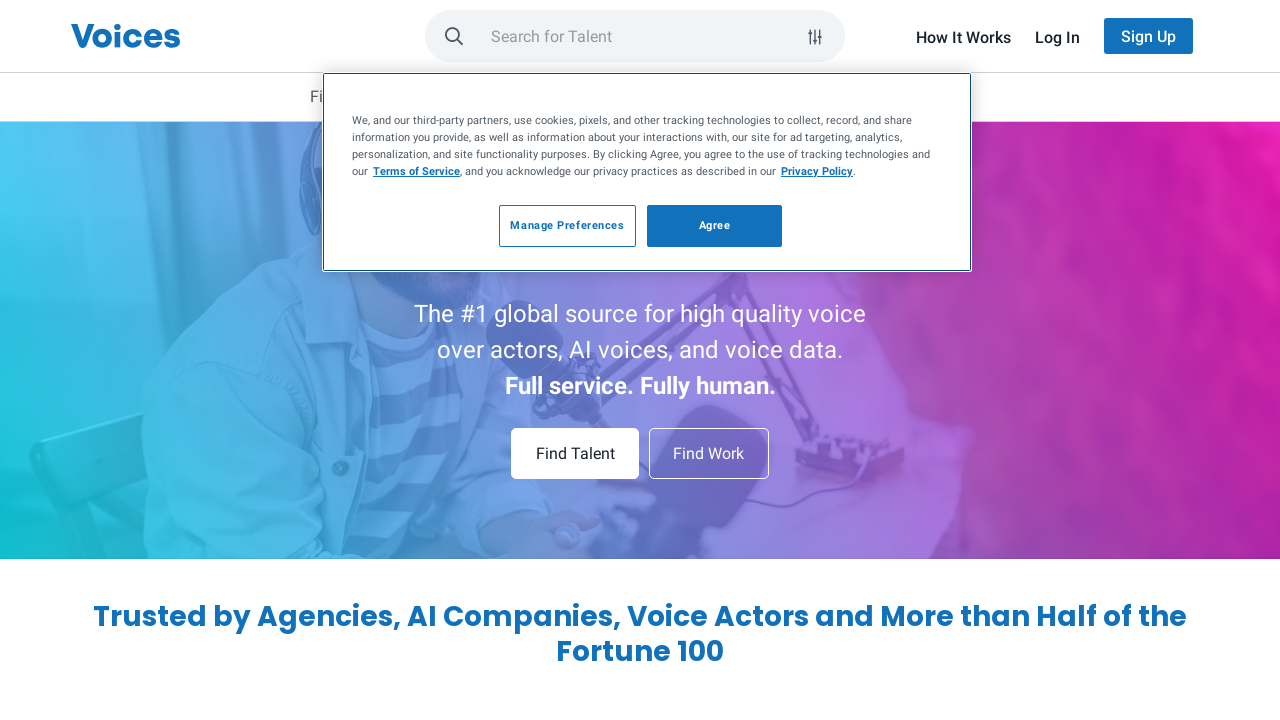

Clicked on Log In link at (1058, 37) on a:has-text('Log In')
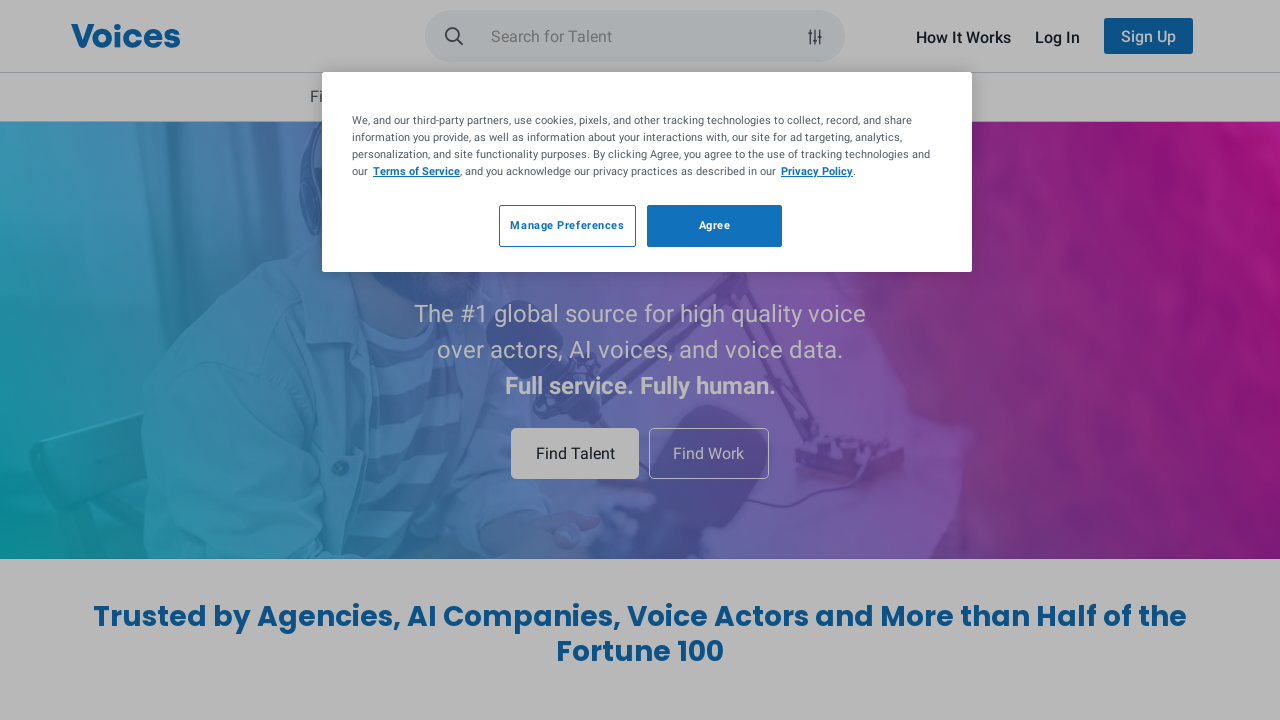

Login page loaded with 'Log In to Voices' heading
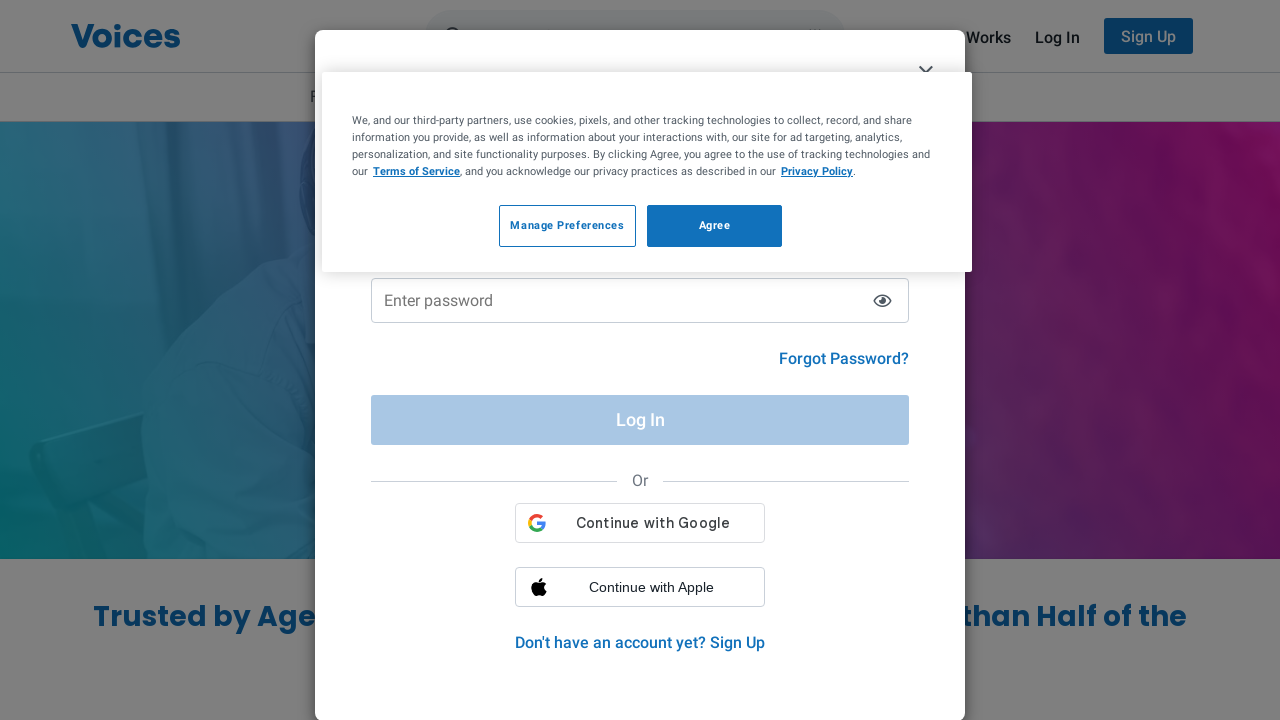

Refreshed the login page
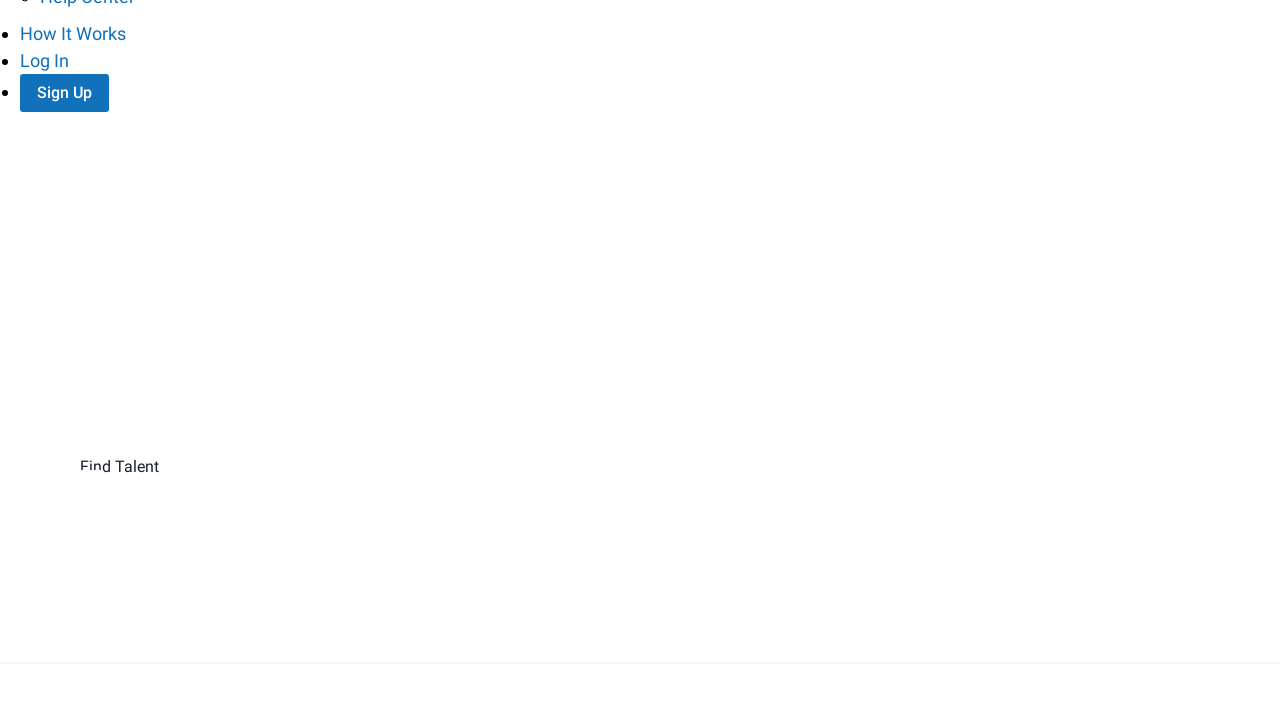

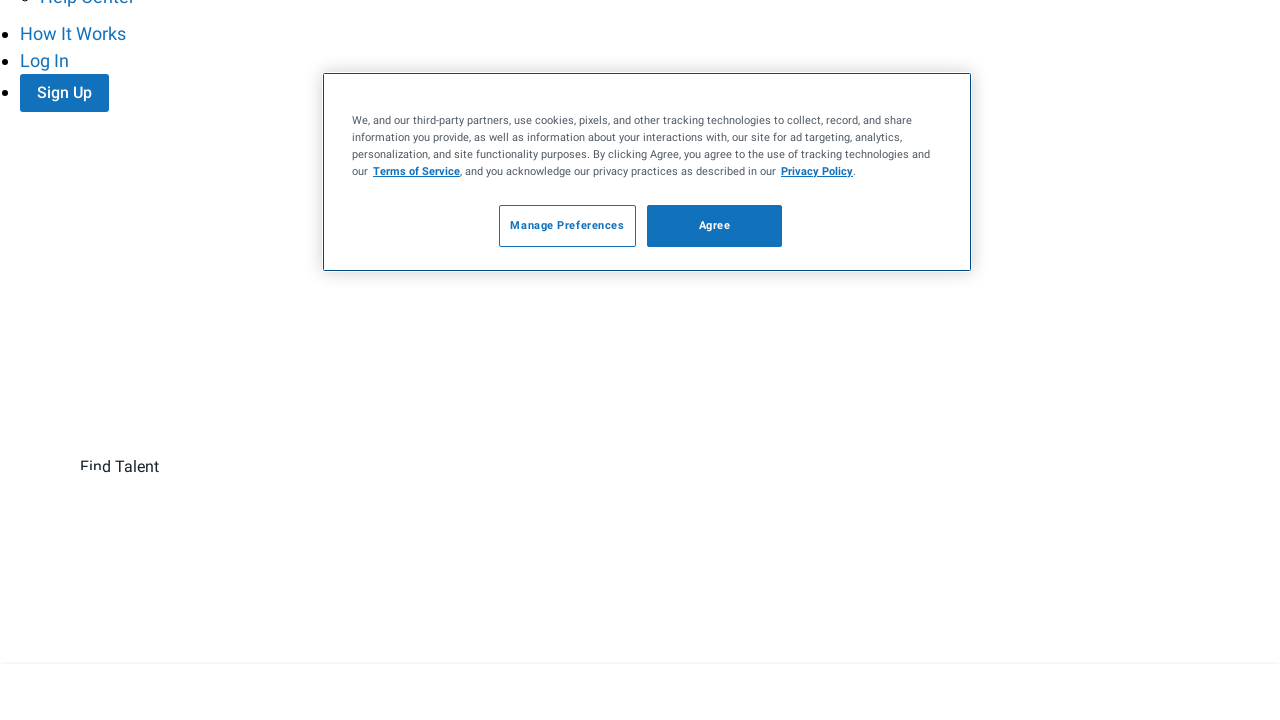